Tests JavaScript alert, confirm, and prompt popup handling by clicking buttons that trigger each type of popup and interacting with them (accepting or dismissing)

Starting URL: https://chandanachaitanya.github.io/selenium-practice-site/?languages=Java&enterText=

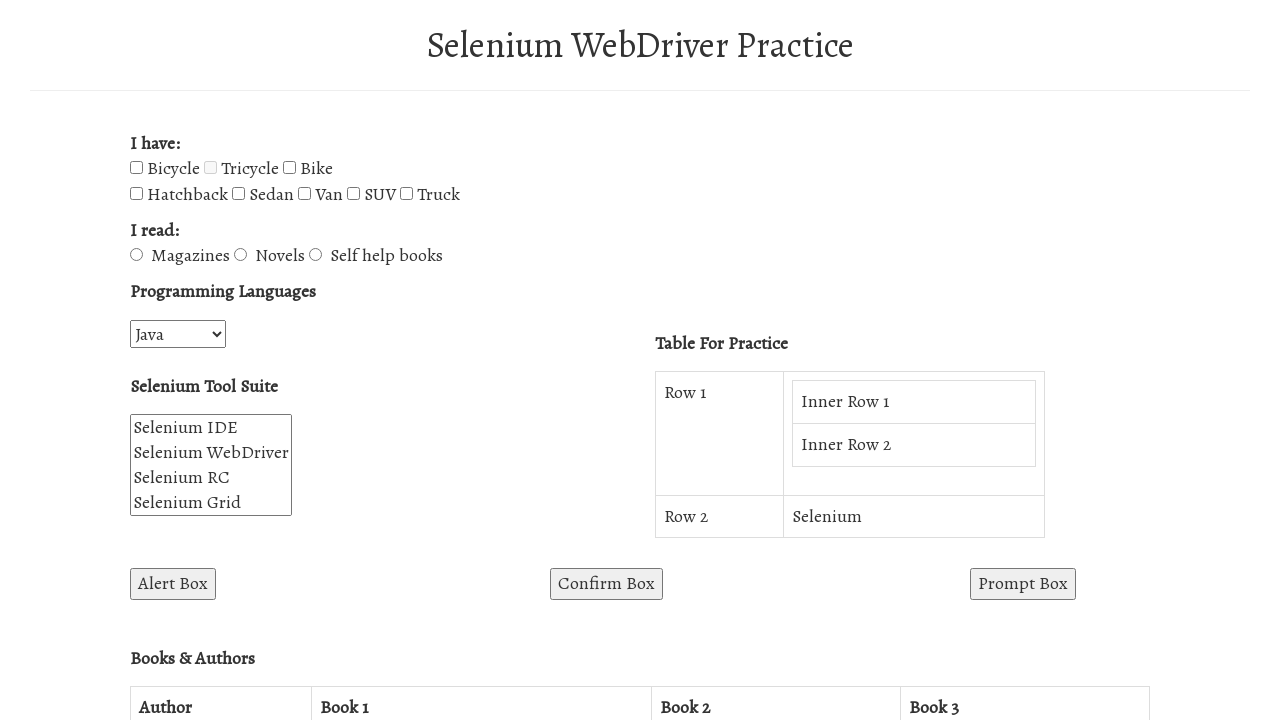

Clicked alert box button at (173, 584) on button#alertBox
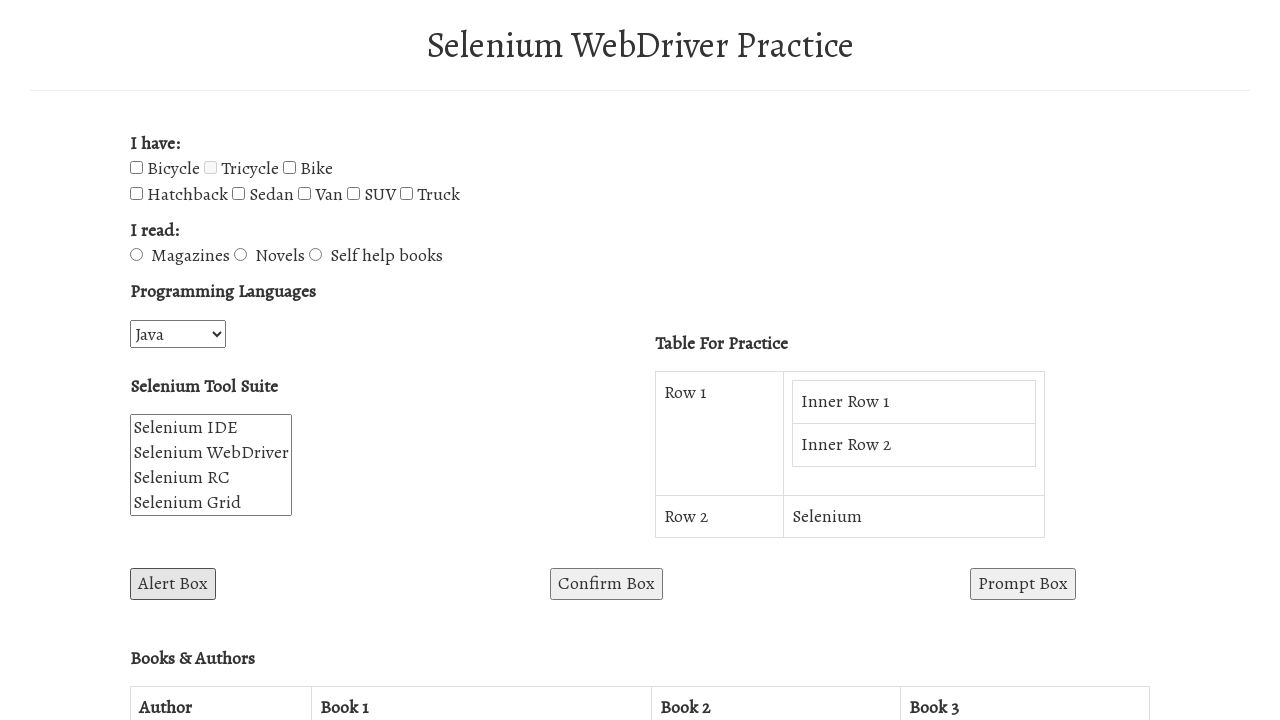

Clicked alert box button and accepted alert dialog at (173, 584) on button#alertBox
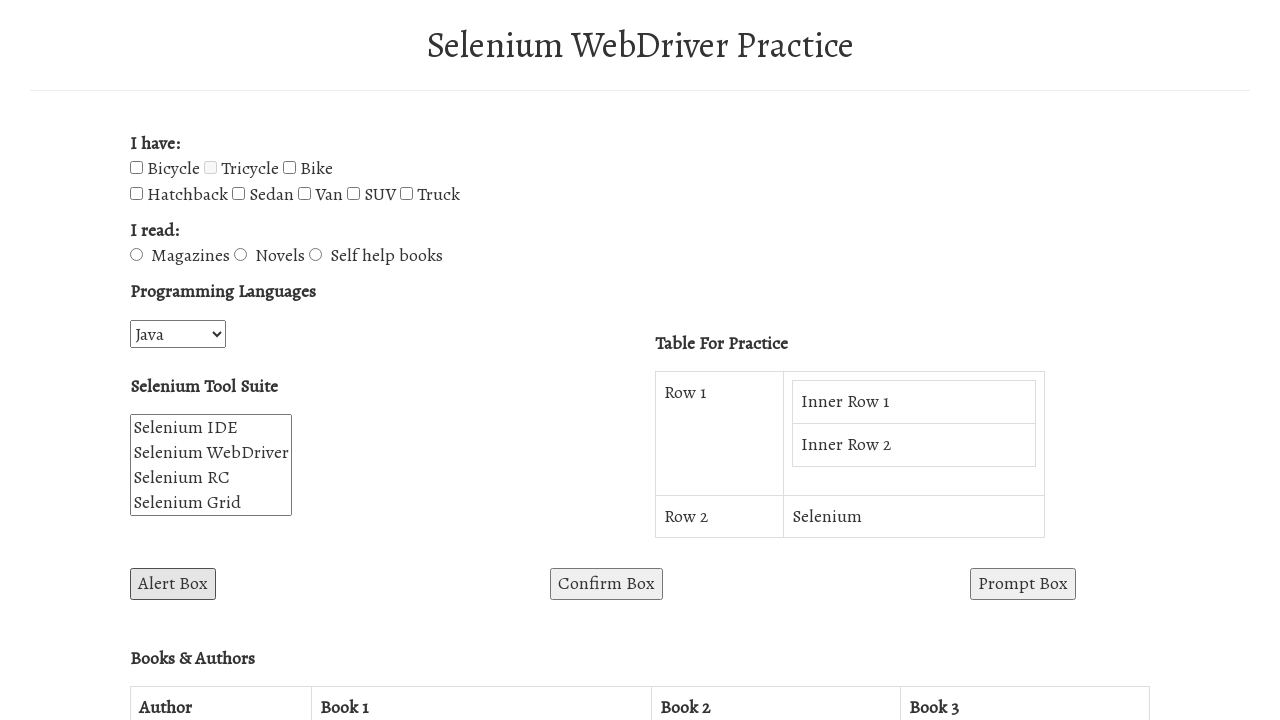

Clicked confirm box button and dismissed confirm dialog at (606, 584) on button#confirmBox
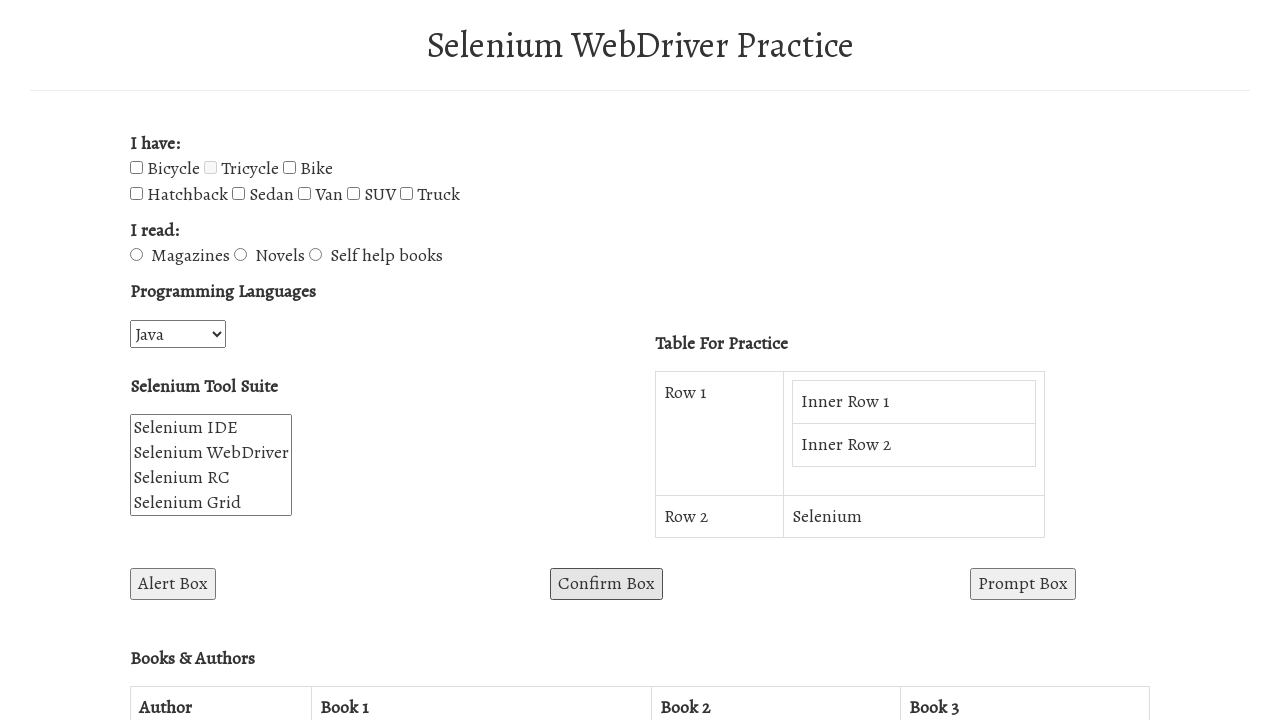

Clicked prompt box button and dismissed prompt dialog at (1023, 584) on #promptBox
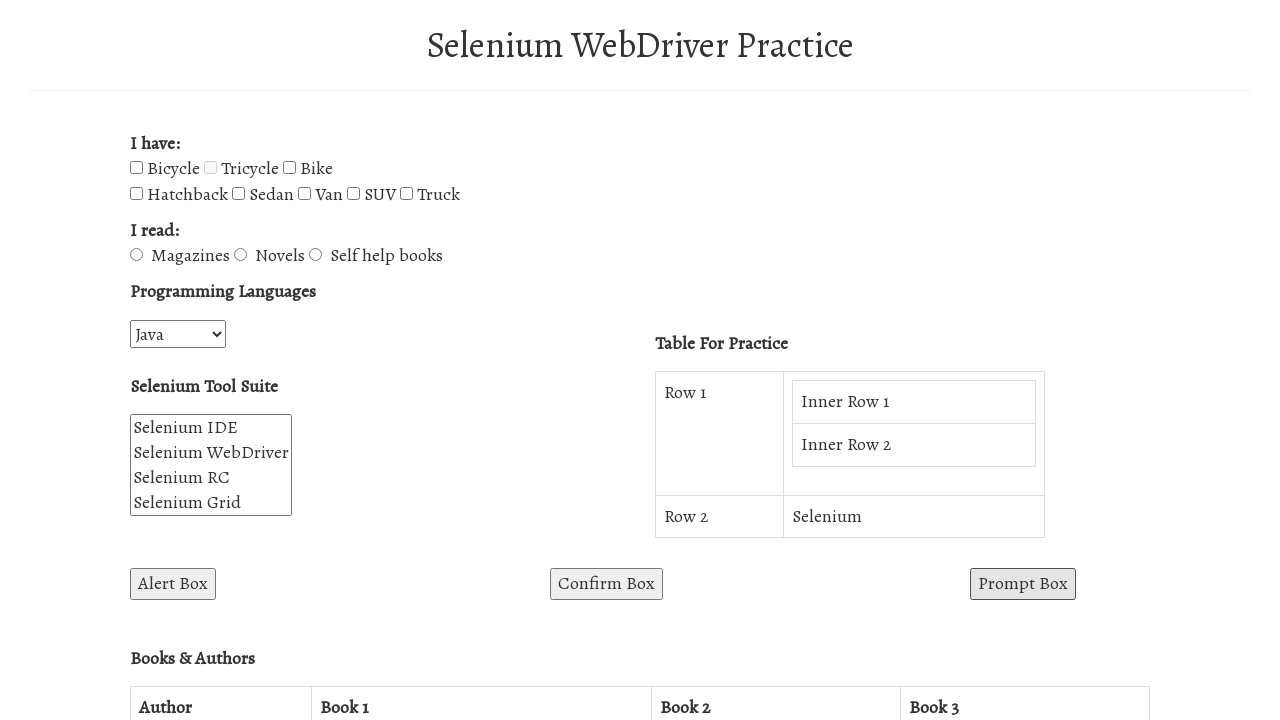

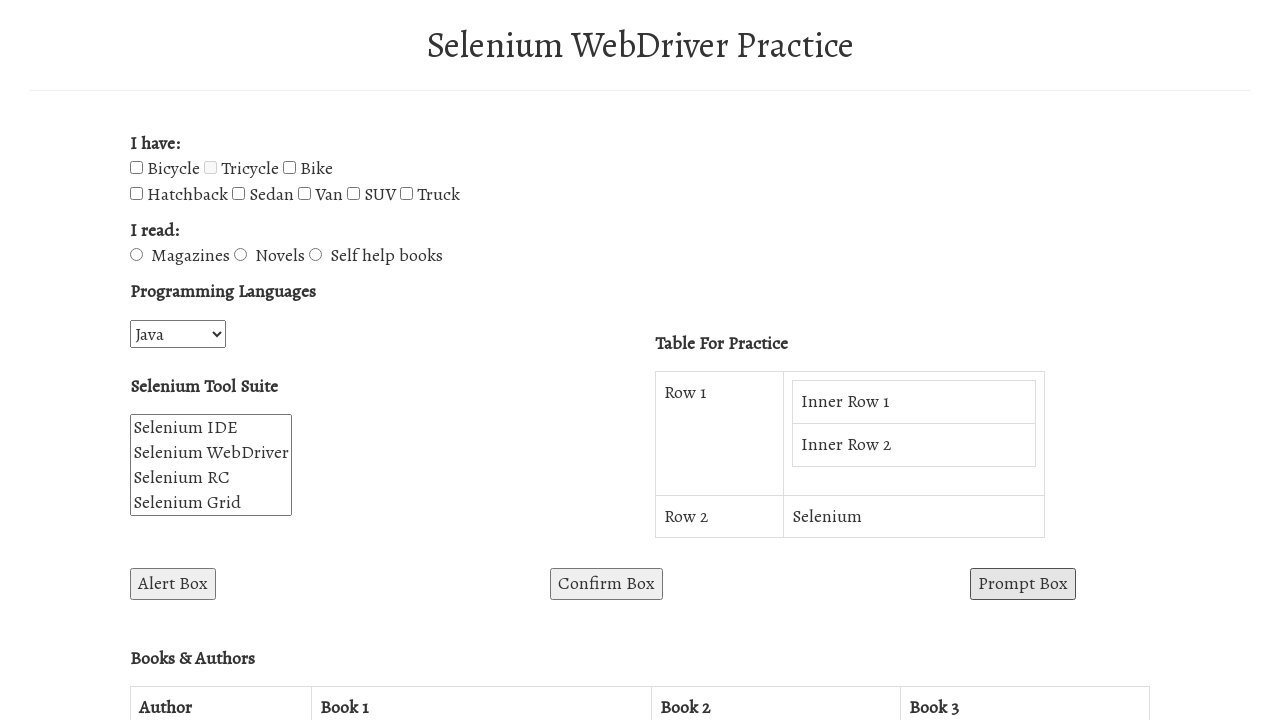